Tests dynamic element removal by clicking the Remove button and verifying the "It's gone!" message appears

Starting URL: https://practice.cydeo.com/dynamic_controls

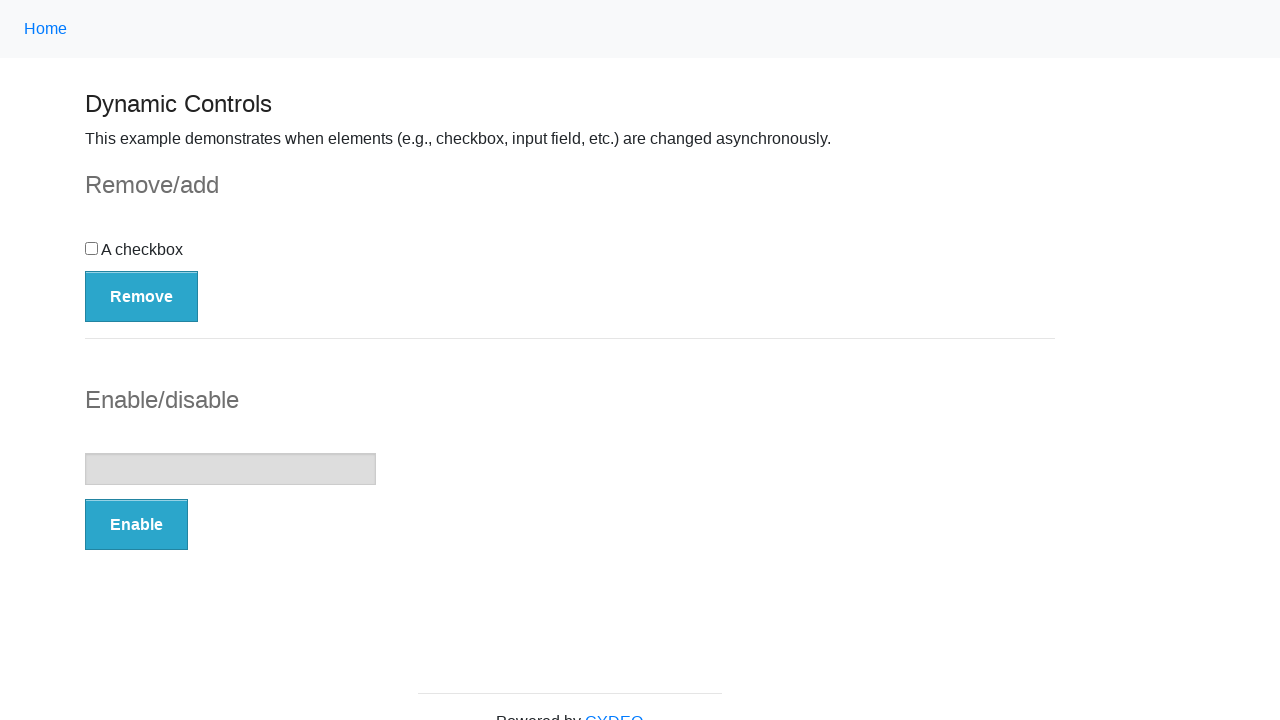

Clicked the Remove button at (142, 296) on xpath=//button[text()='Remove']
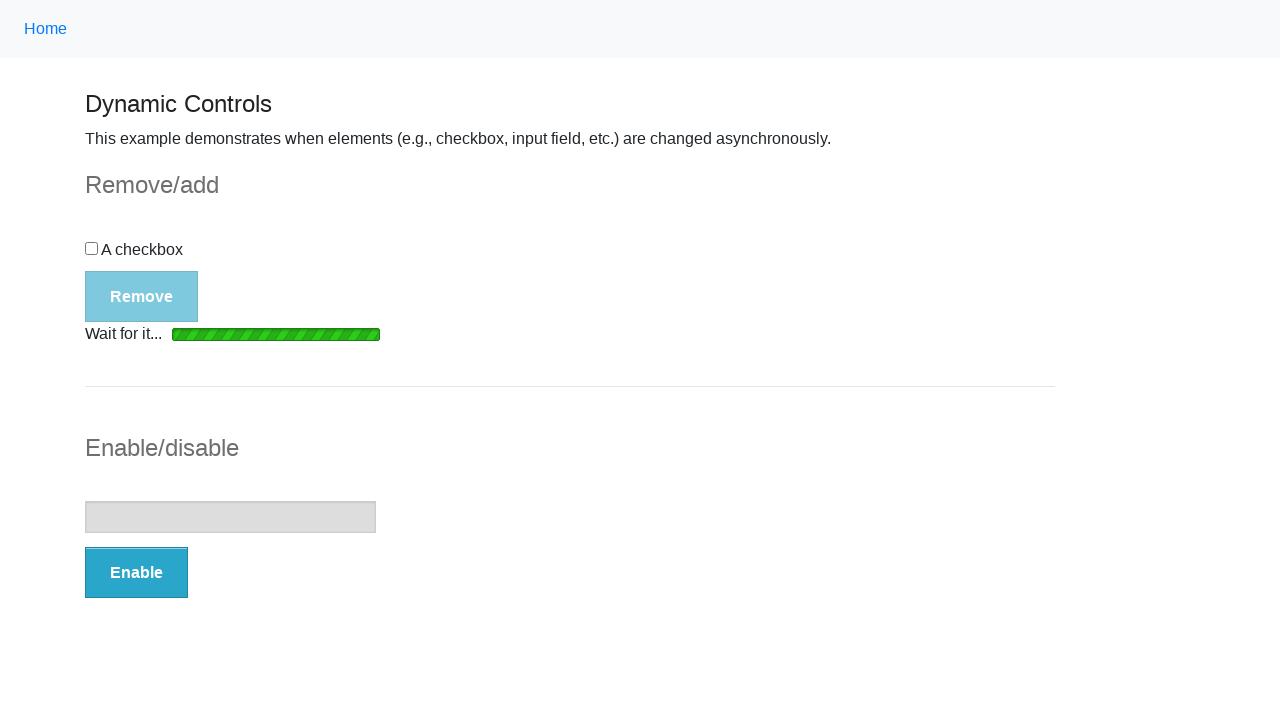

Waited for the message element to appear
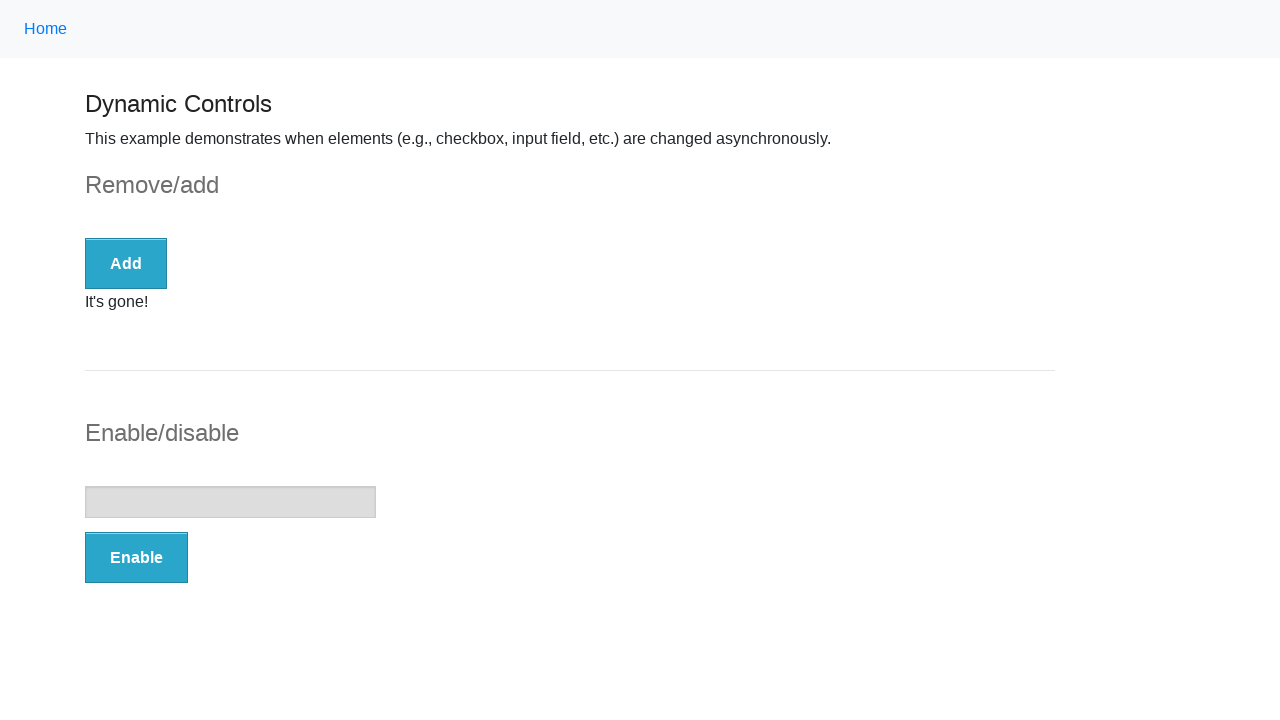

Verified that the message displays 'It's gone!'
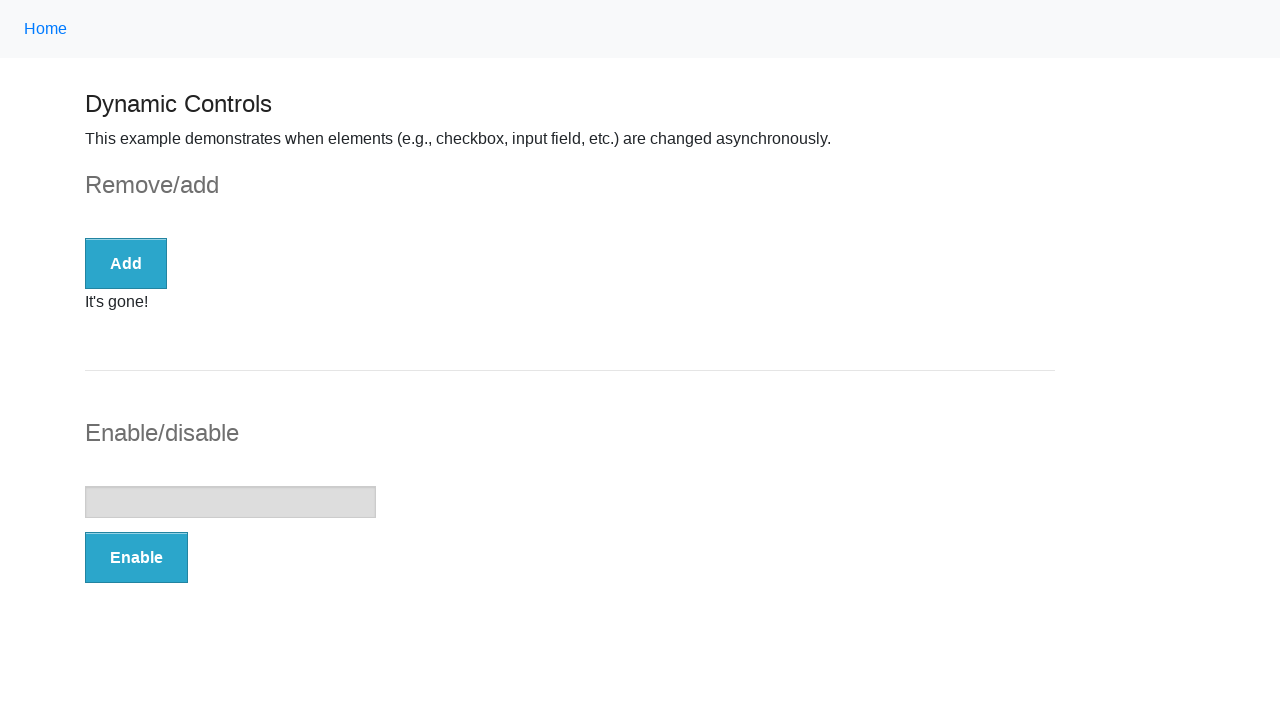

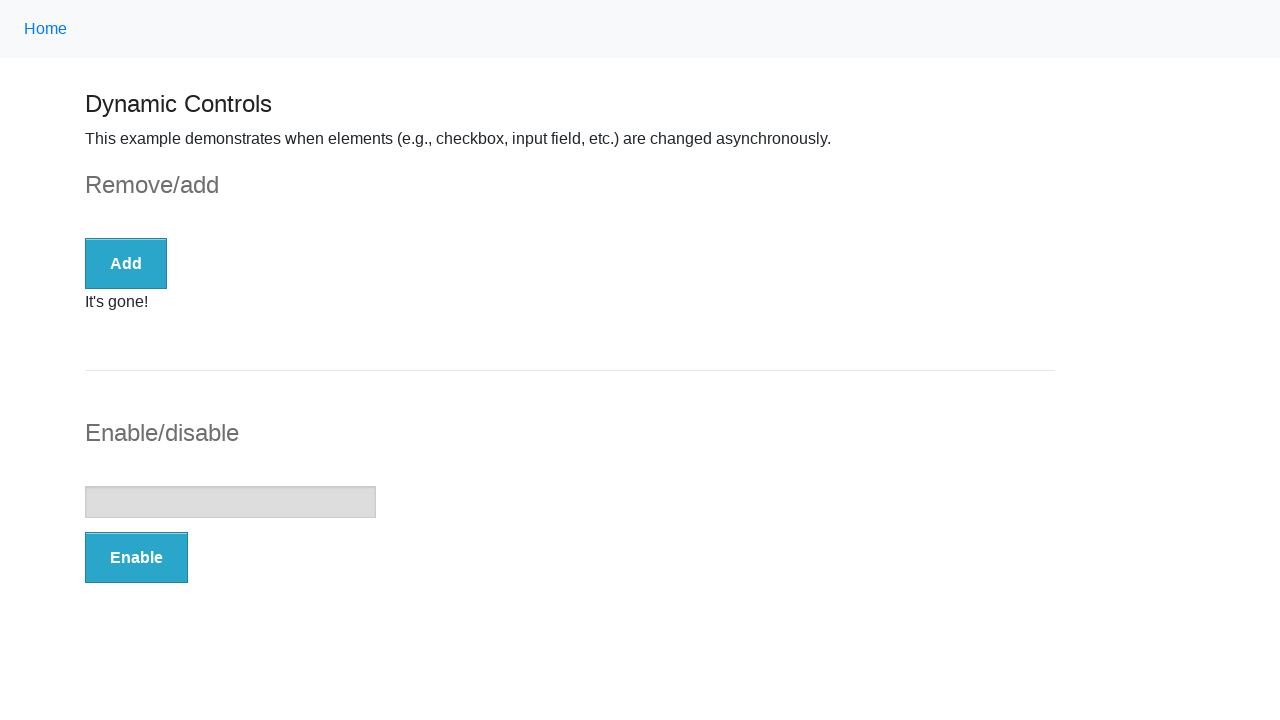